Tests window handling by clicking an "Open" link that opens a new window, then switches to the newly opened window

Starting URL: https://omayo.blogspot.com/

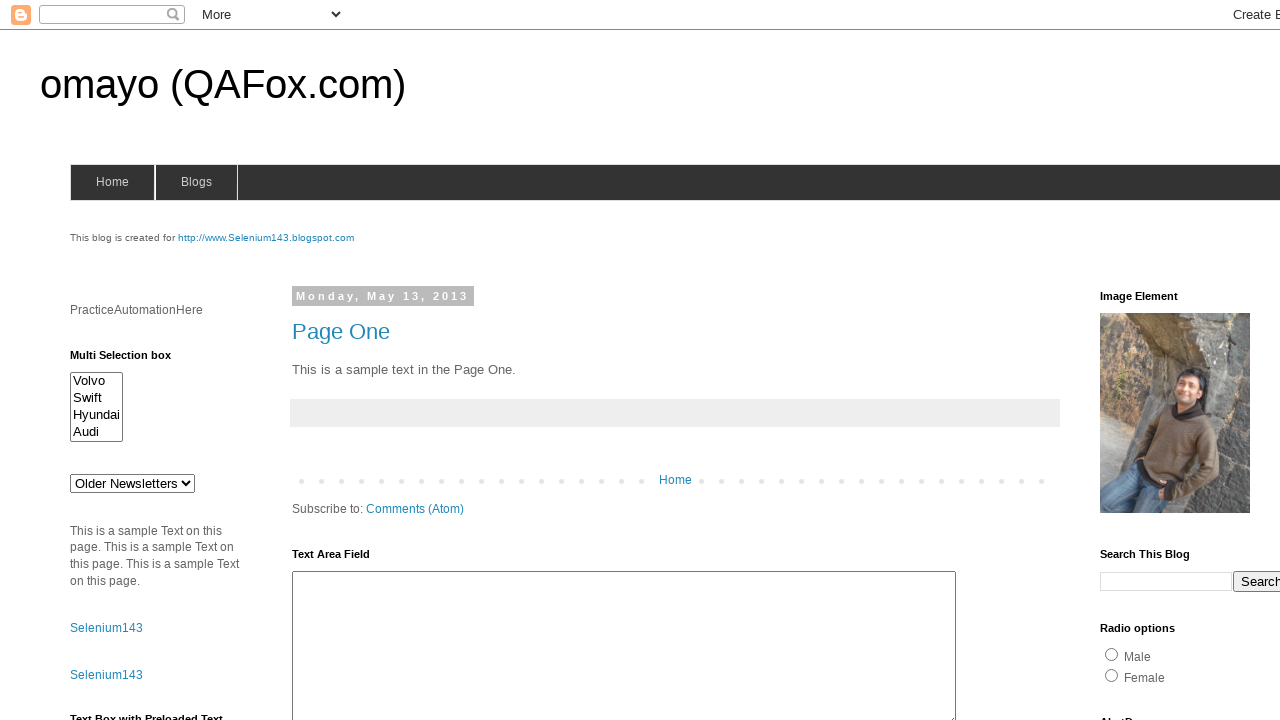

Clicked the 'Open' link to open a new window at (132, 360) on xpath=//a[contains(text(),'Open')]
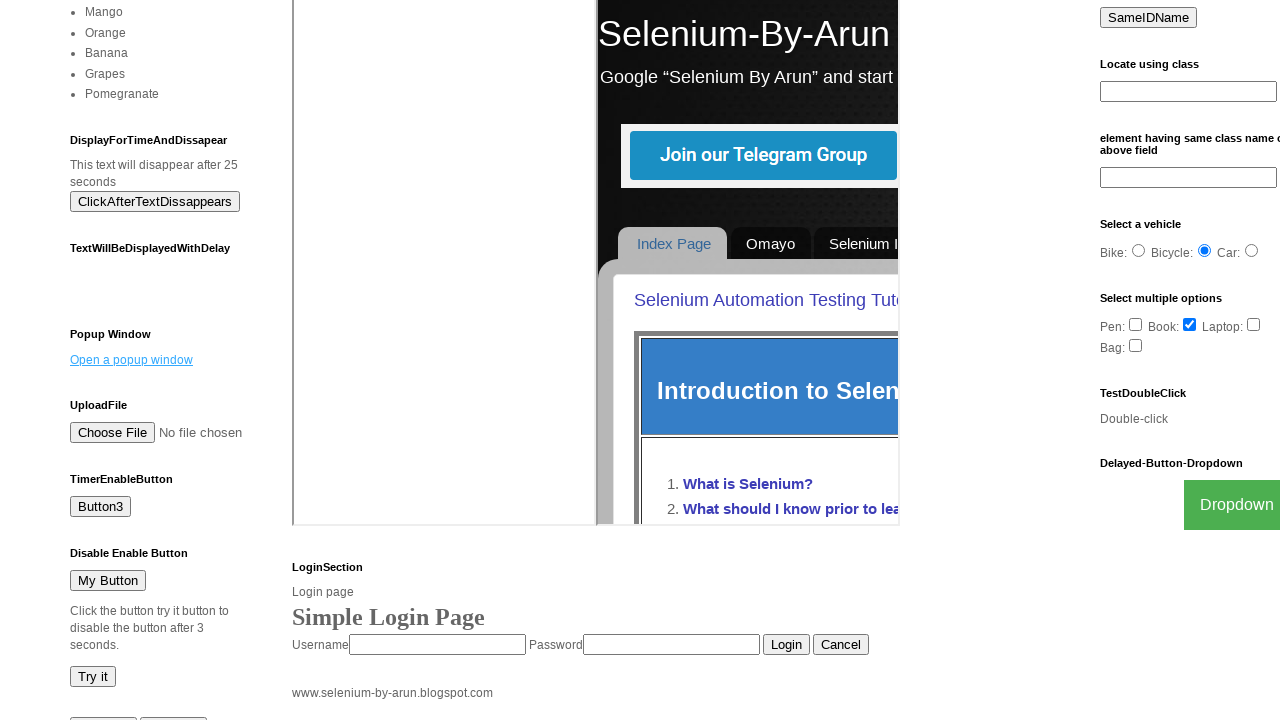

New window/page opened and captured
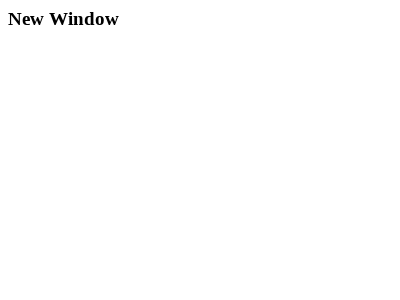

New page finished loading
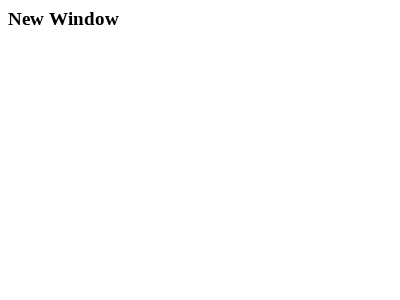

Verified new page title: New Window
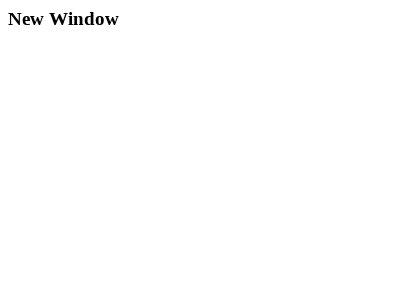

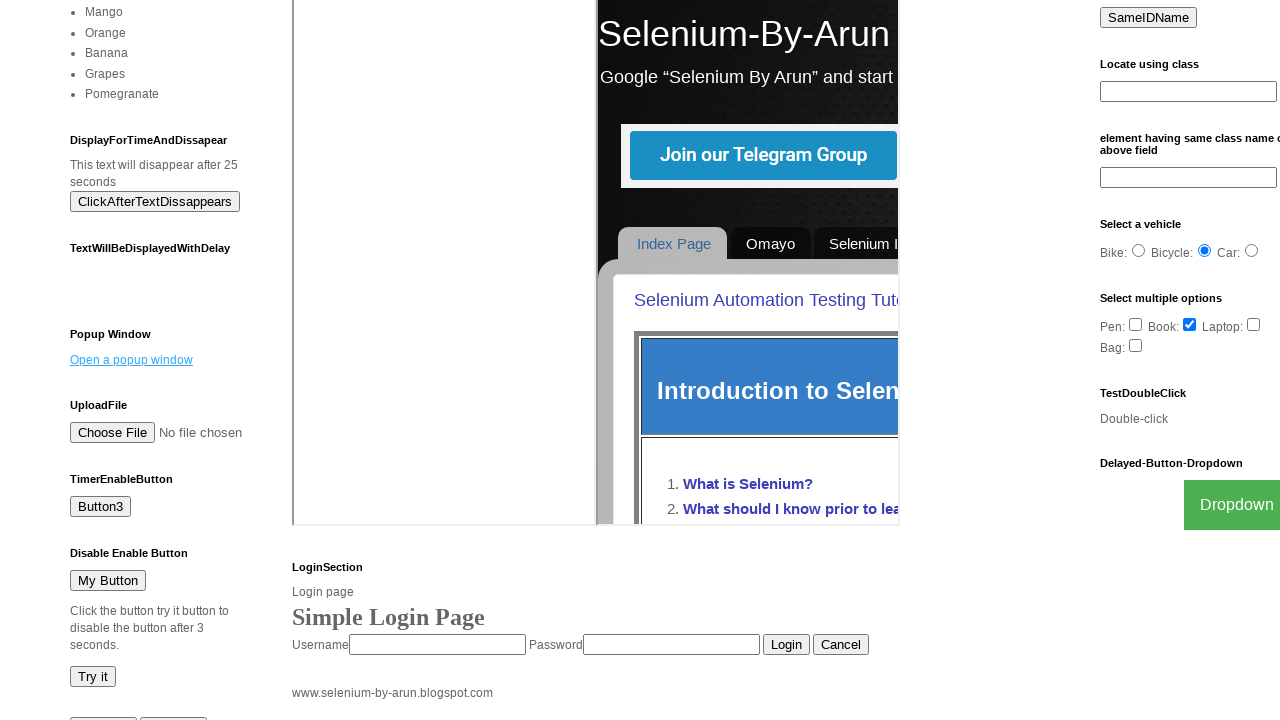